Tests the Tesla demo flow by generating reports twice, then verifying that a third attempt triggers quota exhaustion and displays a lockout page with countdown timer.

Starting URL: https://sunspire-web-app.vercel.app

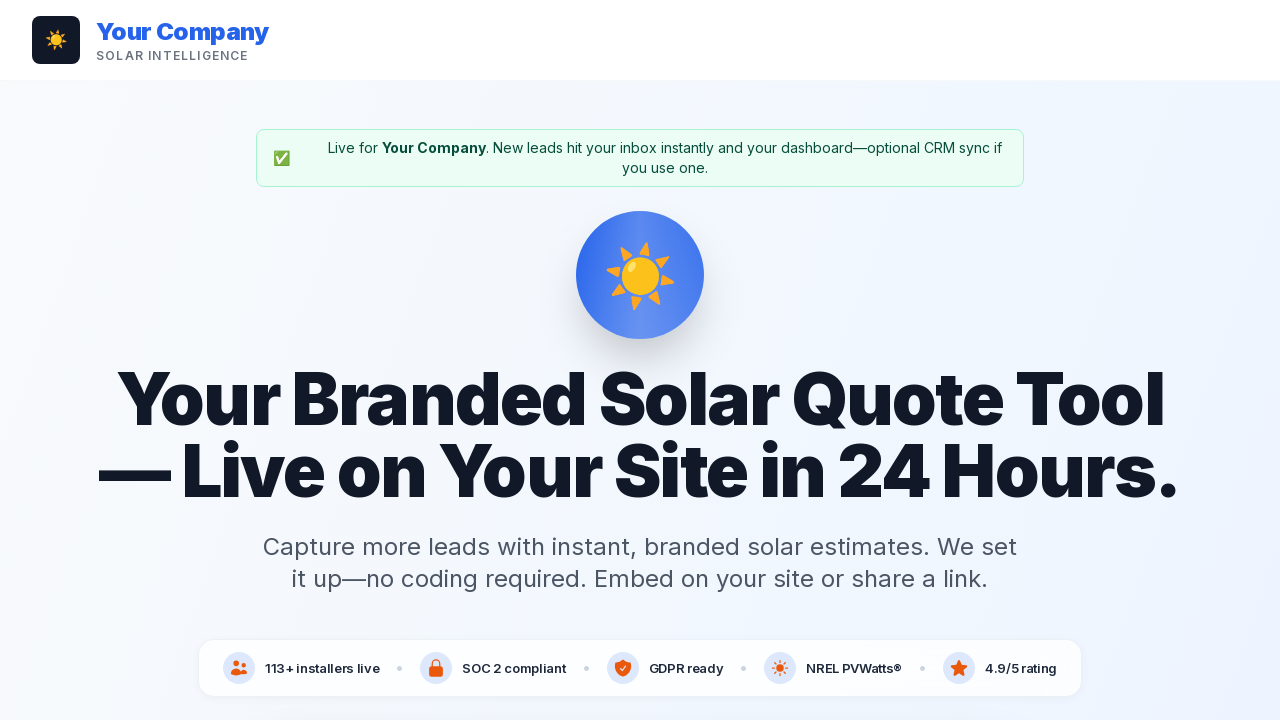

Cleared demo quota data from localStorage
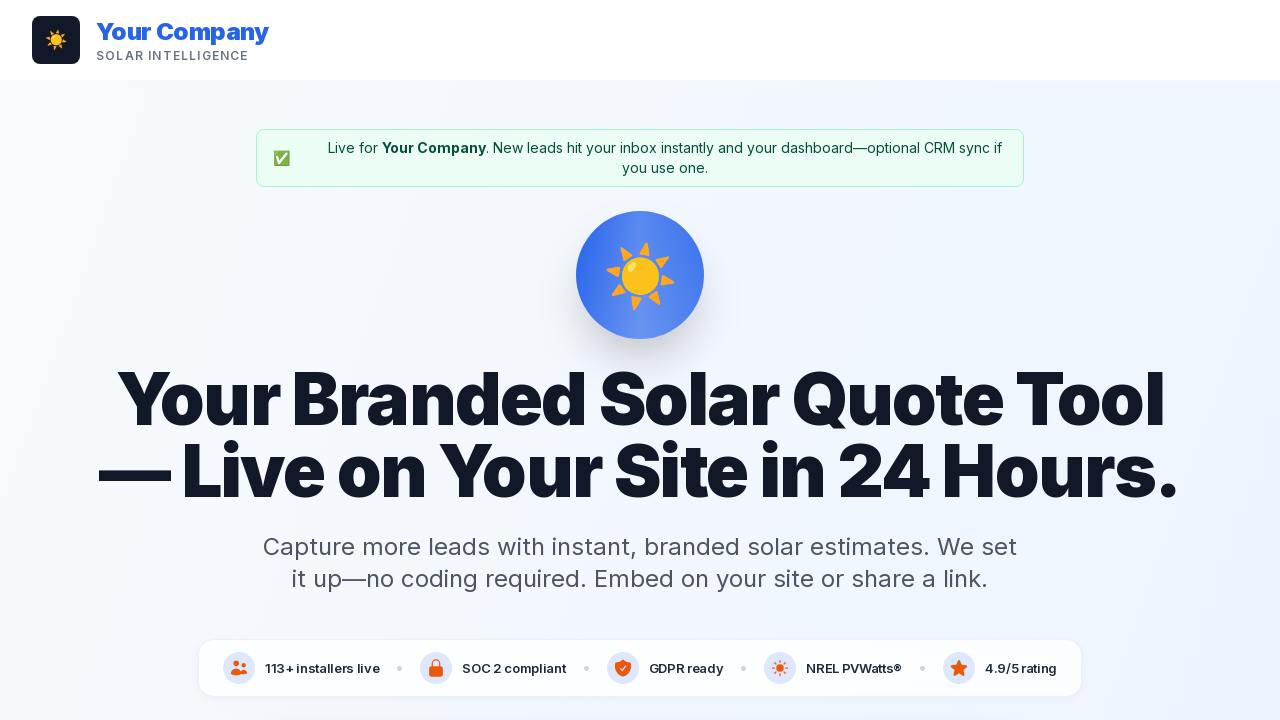

Navigated to Tesla demo page (first run)
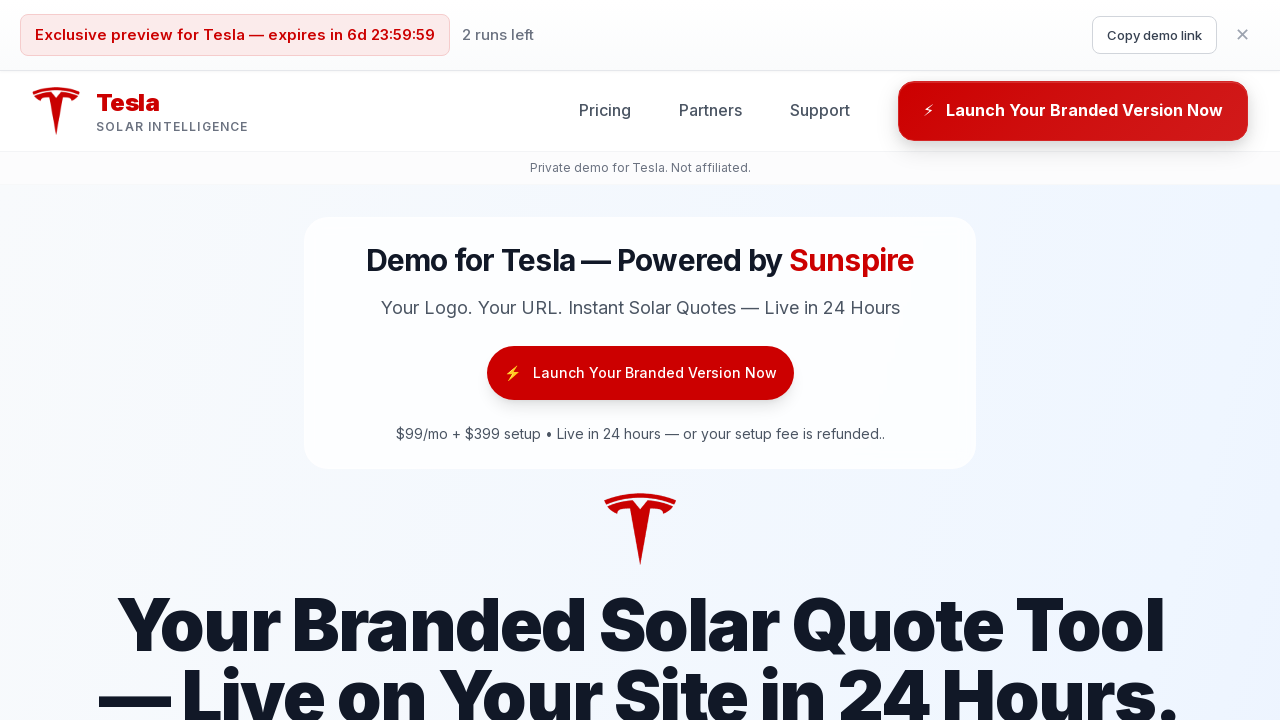

Page loaded with networkidle state
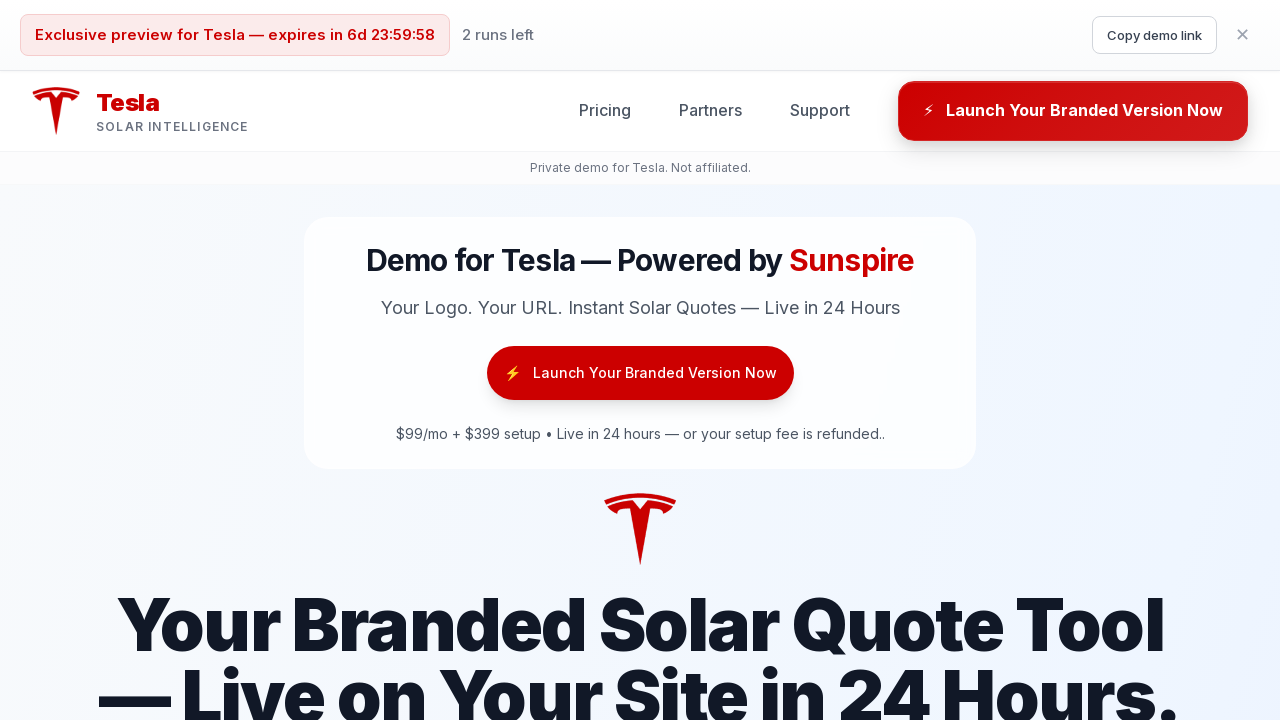

Filled address field with '123 Main St, New York, NY' on input[placeholder*="address"] >> nth=0
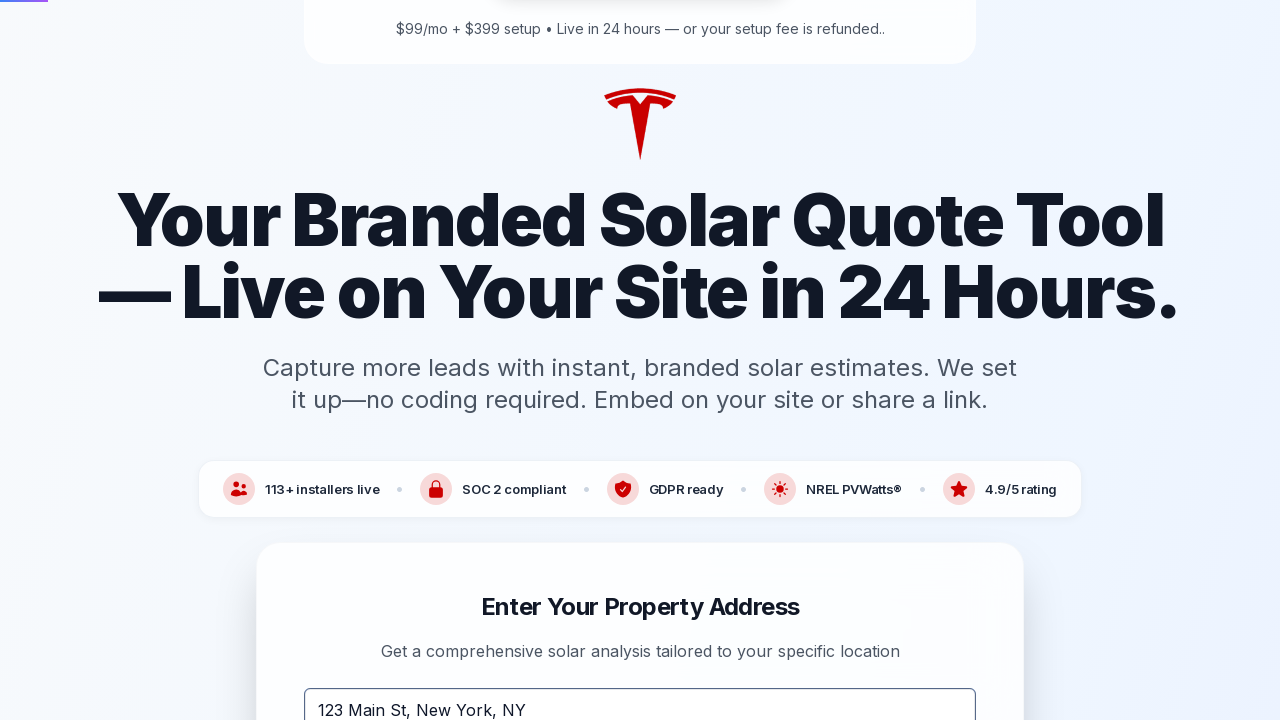

Waited 1 second
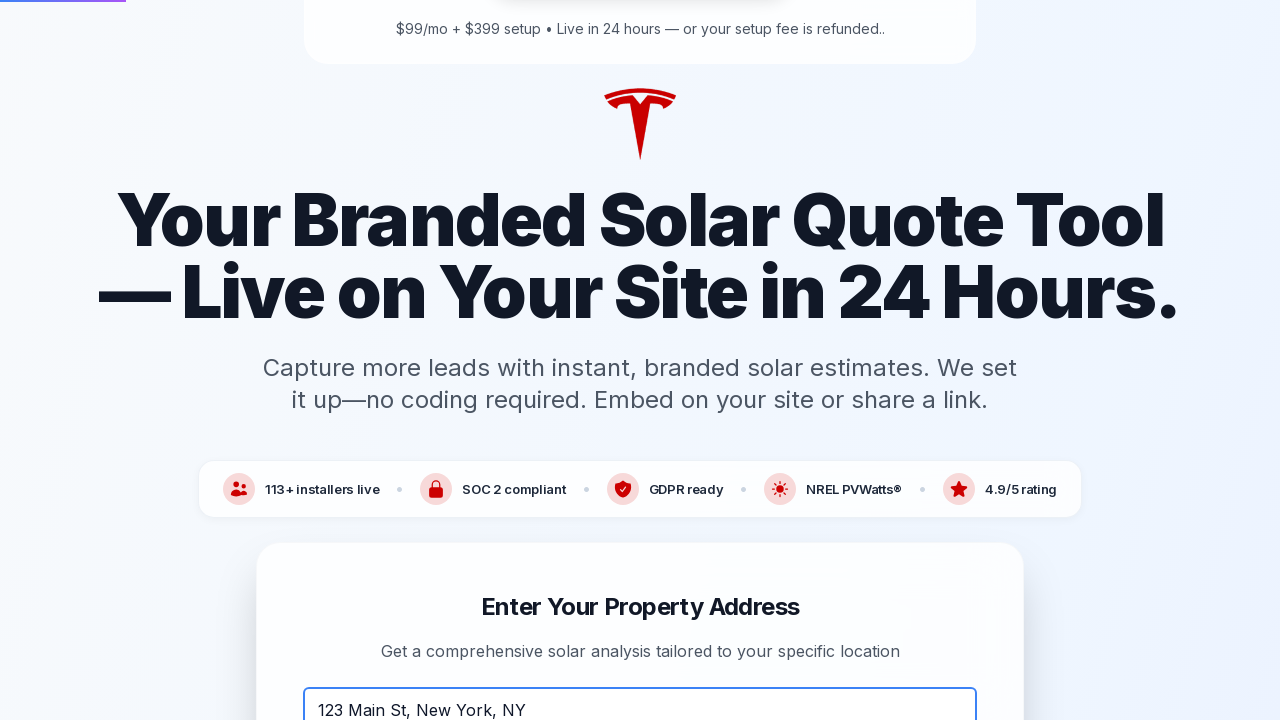

Clicked Generate/Launch button for first report at (1073, 111) on button:has-text("Generate"), button:has-text("Launch") >> nth=0
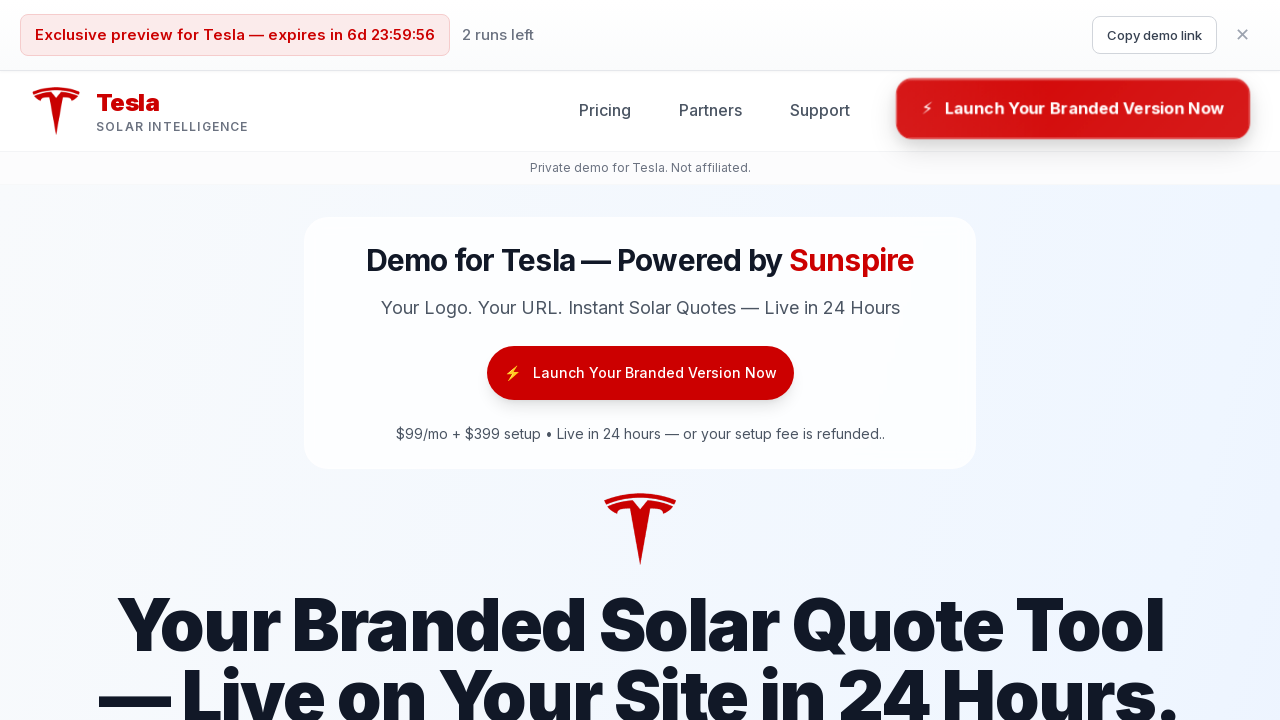

First report page loaded
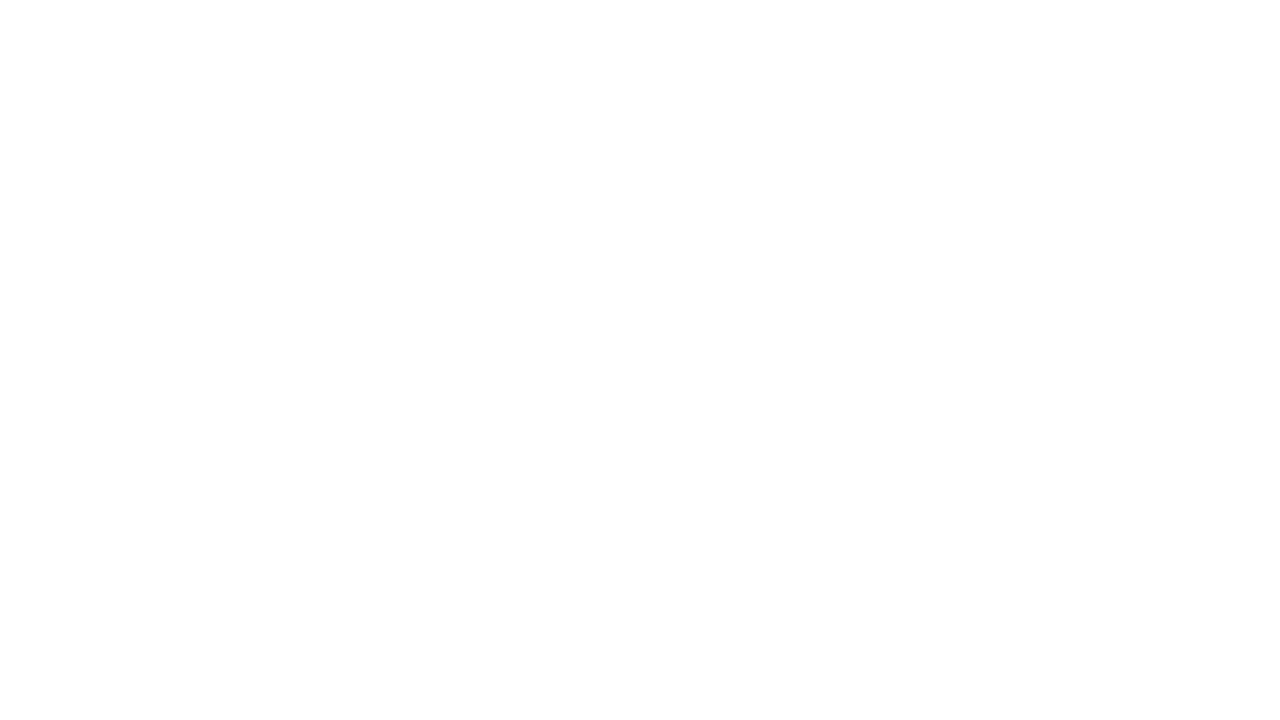

Waited 2 seconds for first report to fully render
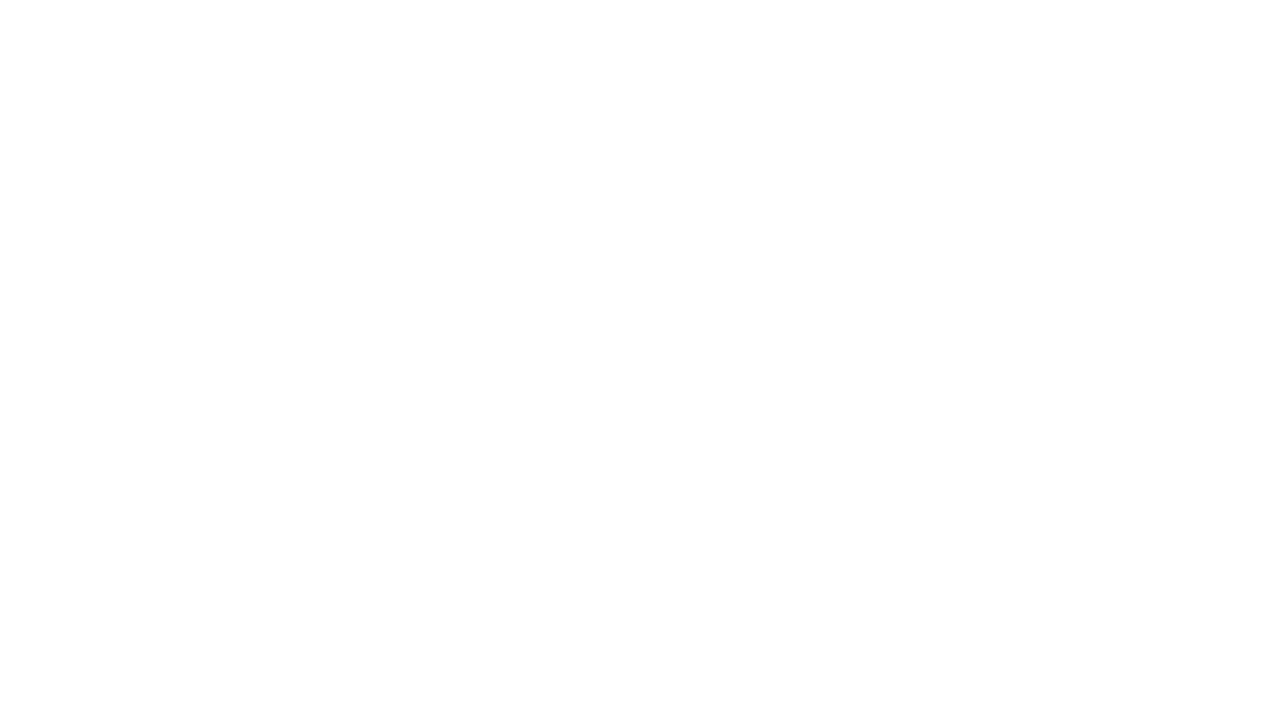

Navigated to Tesla demo page (second run)
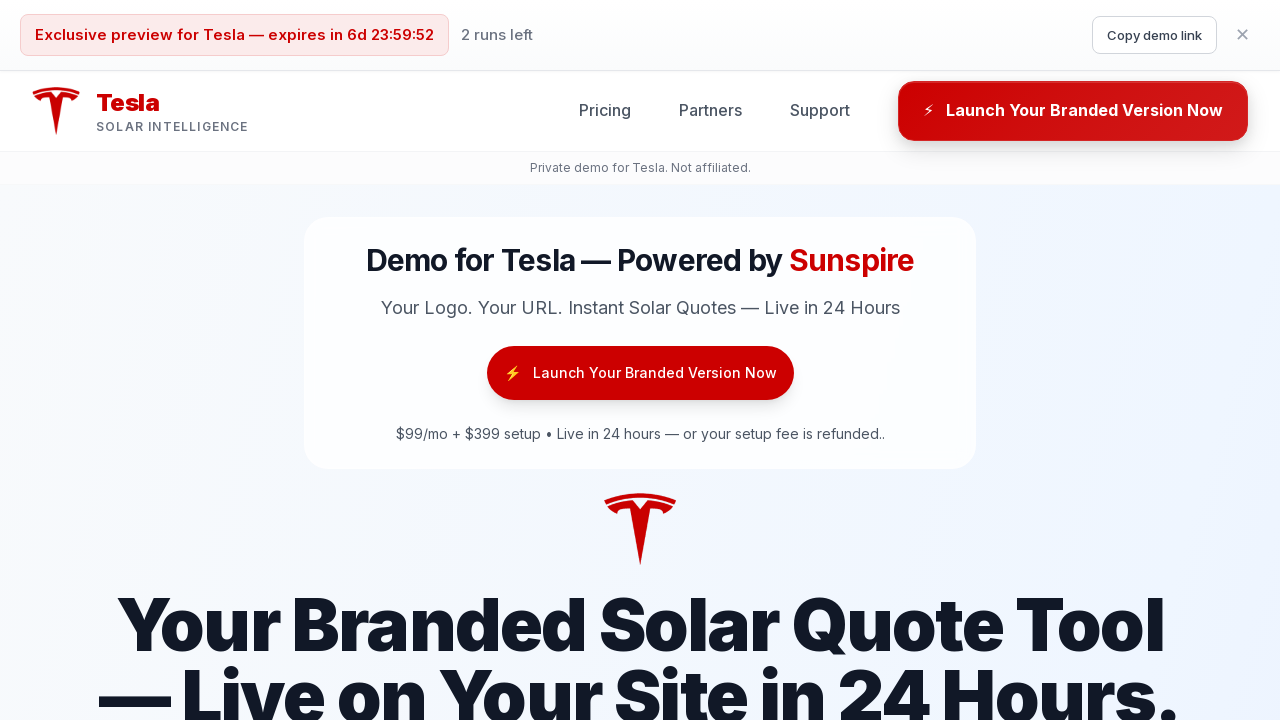

Page loaded with networkidle state
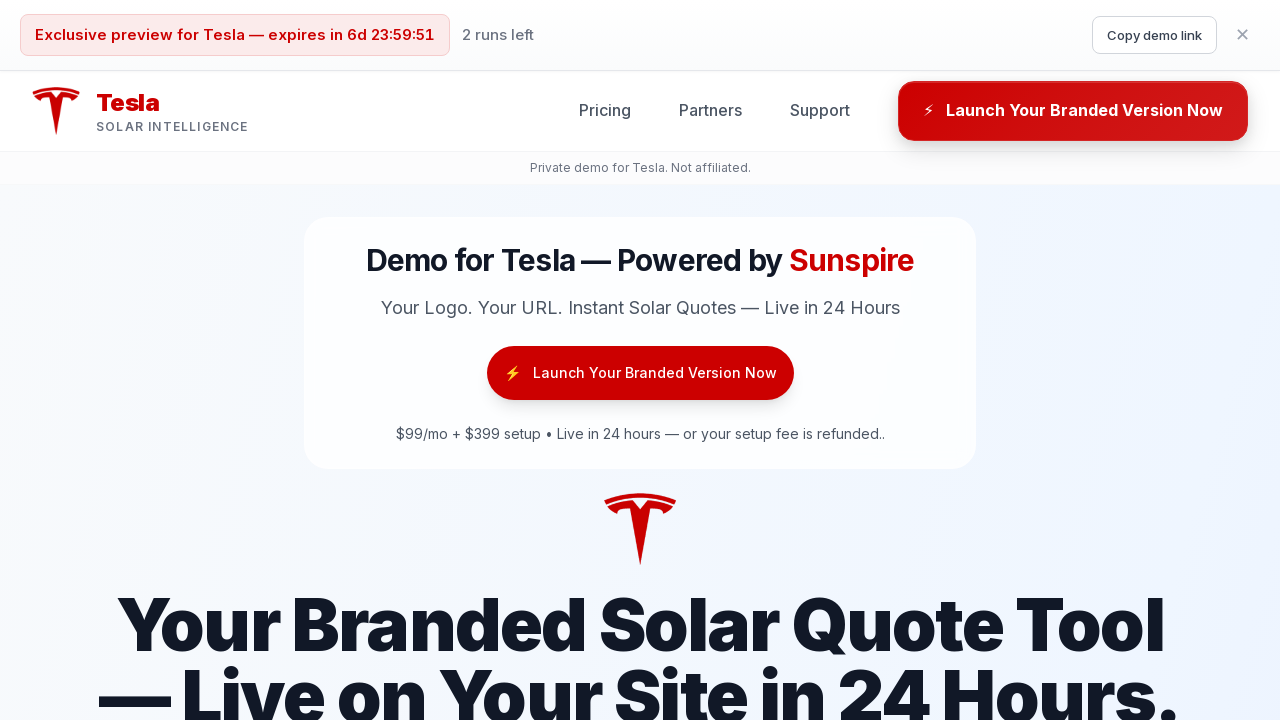

Filled address field with '456 Oak Ave, Los Angeles, CA' on input[placeholder*="address"] >> nth=0
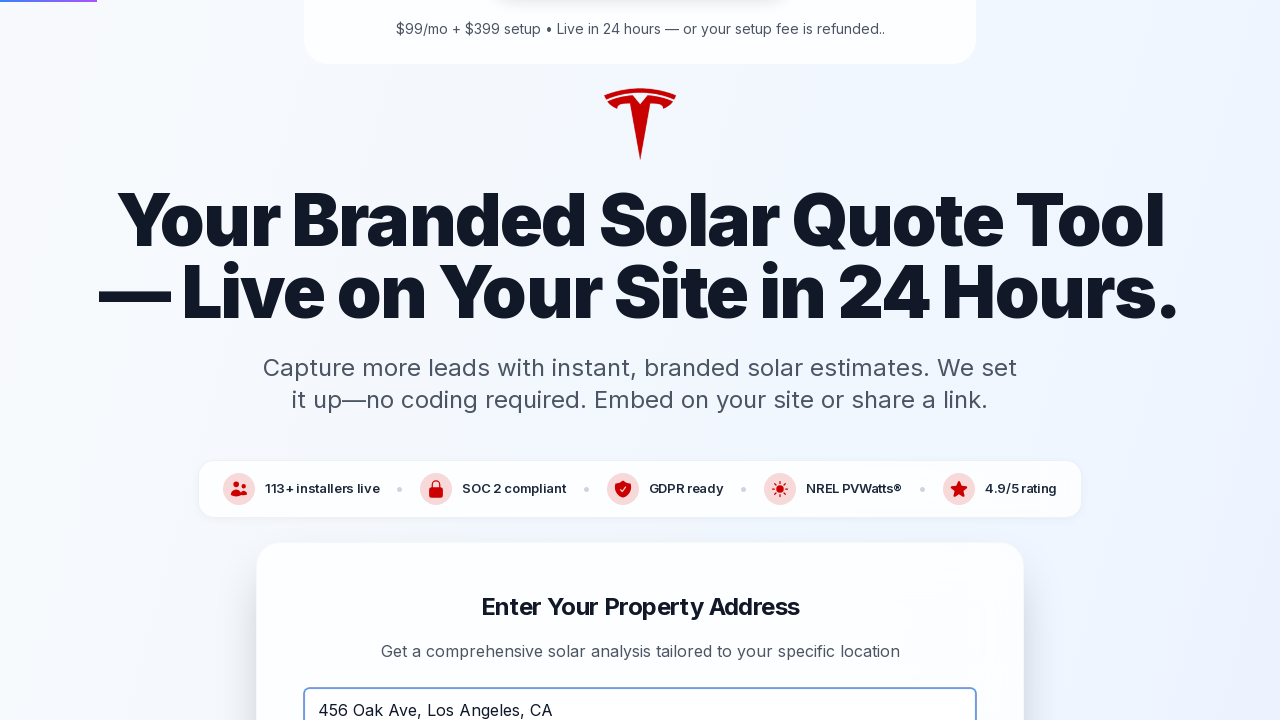

Waited 1 second
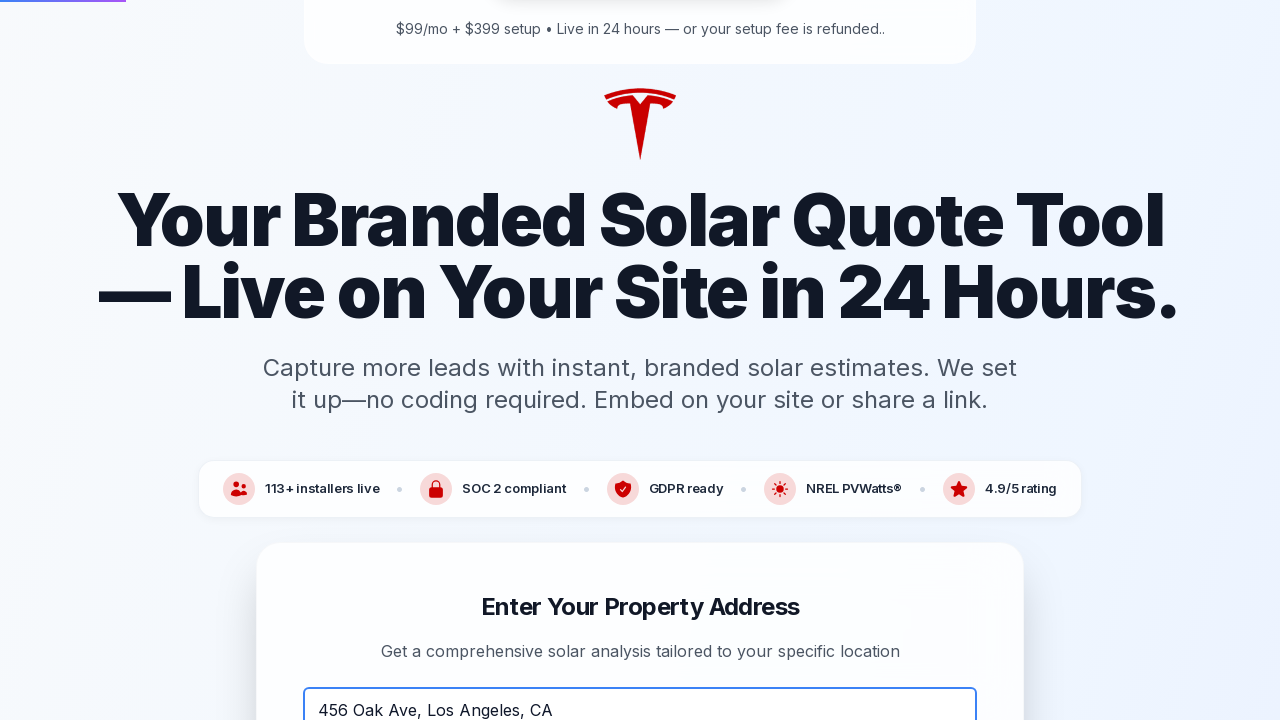

Clicked Generate/Launch button for second report at (1073, 111) on button:has-text("Generate"), button:has-text("Launch") >> nth=0
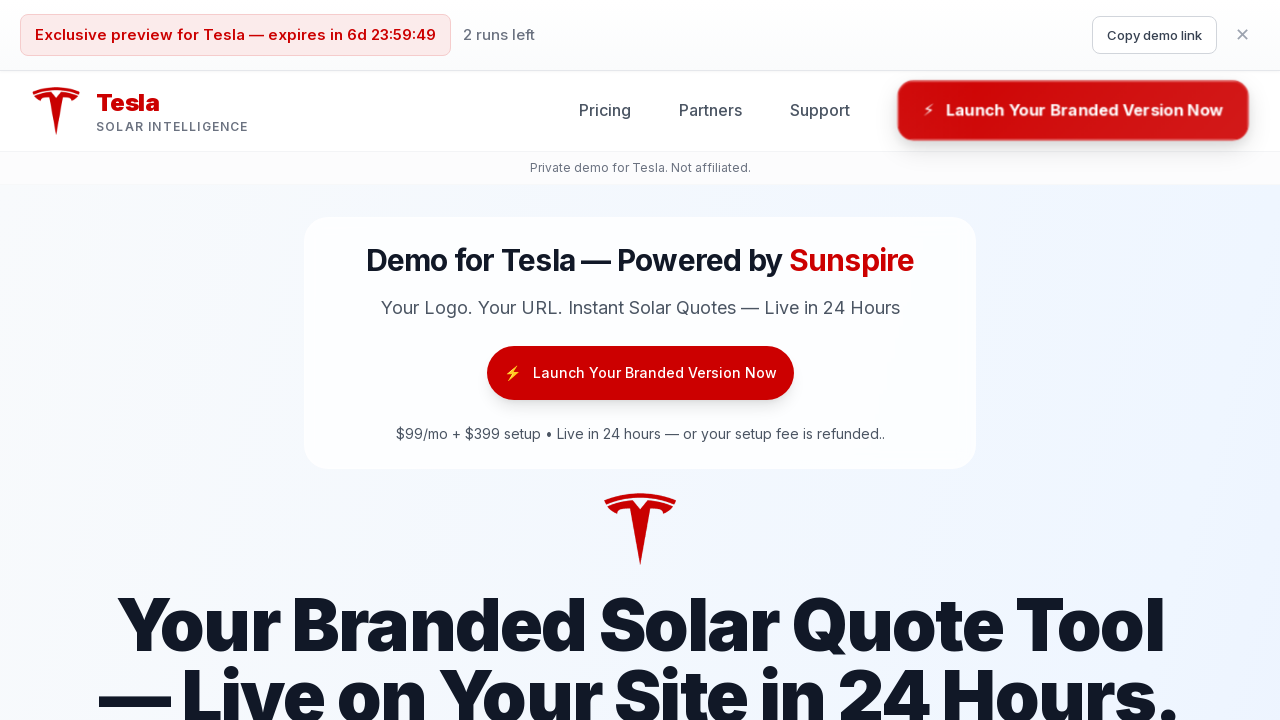

Second report page loaded
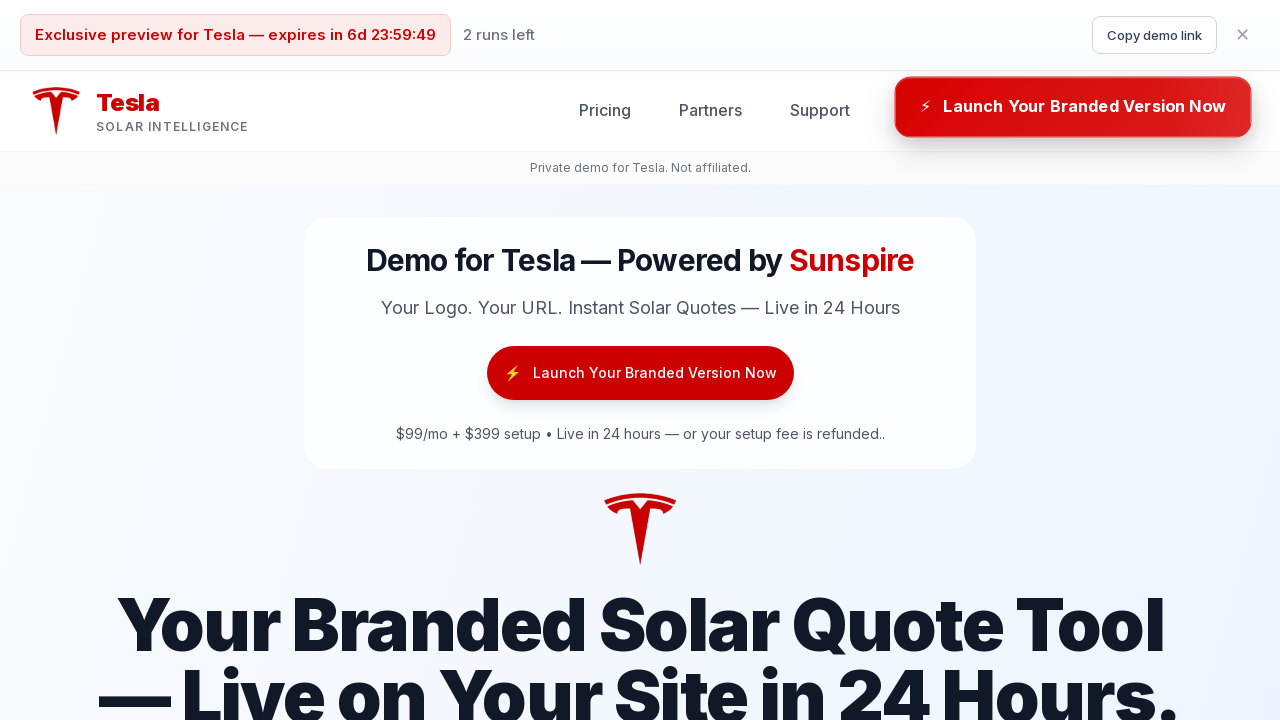

Waited 2 seconds for second report to fully render
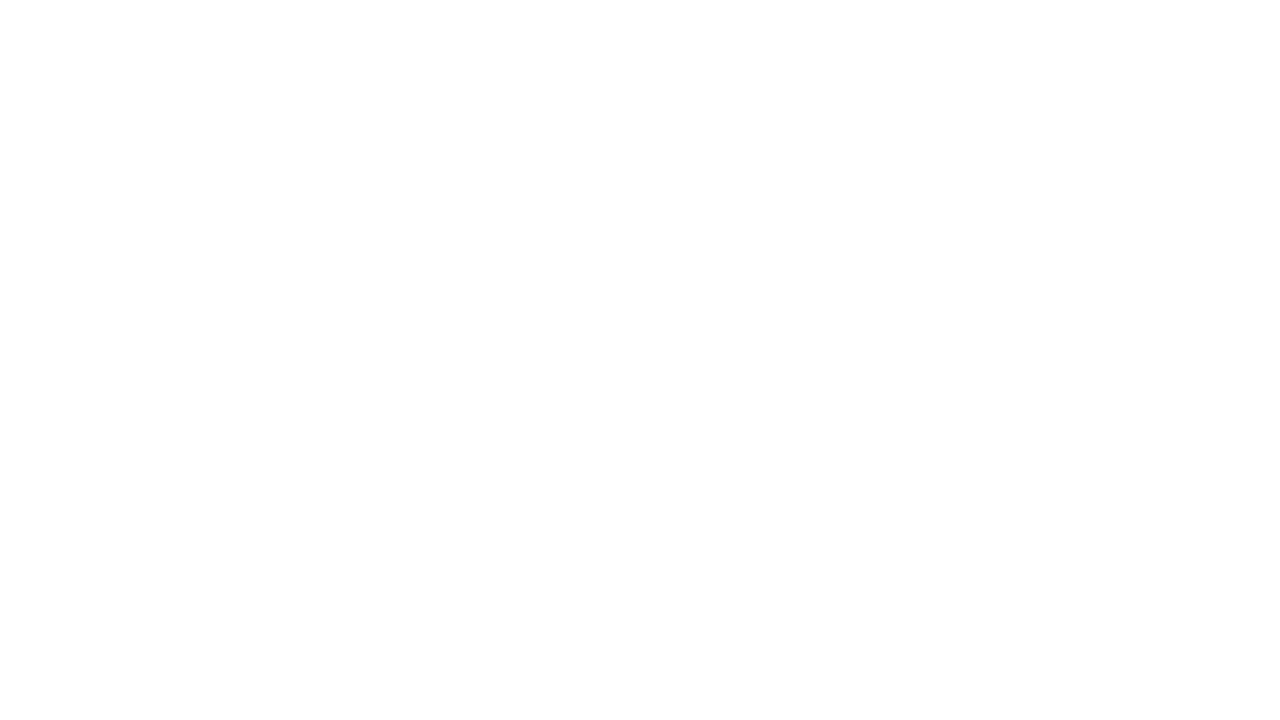

Navigated to Tesla demo page (third run - should trigger quota exhaustion)
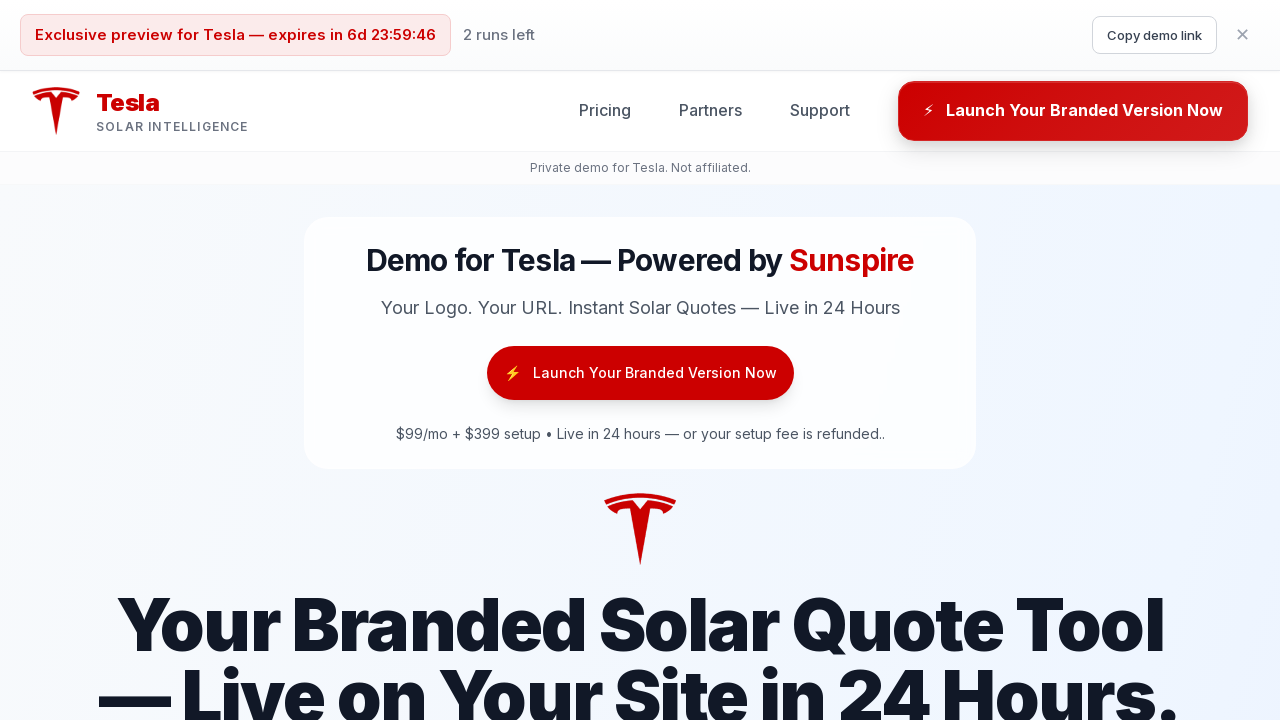

Page loaded with networkidle state
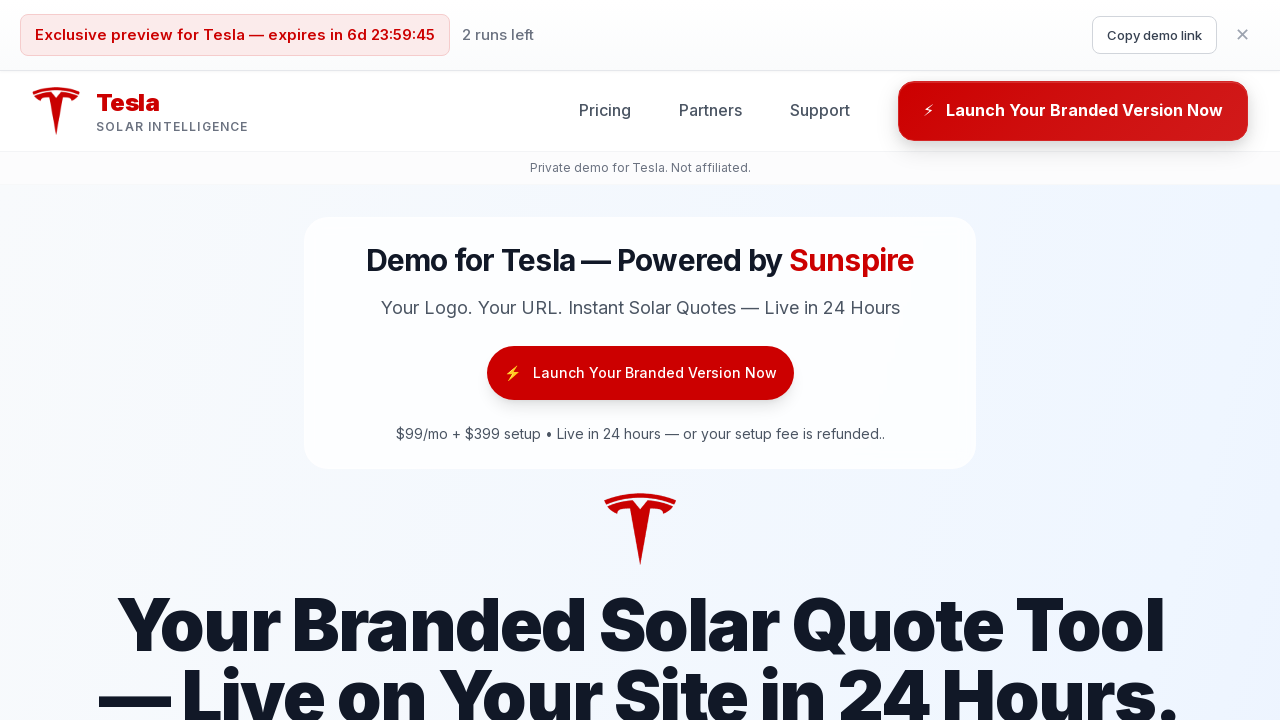

Filled address field with '789 Pine St, Chicago, IL' on input[placeholder*="address"] >> nth=0
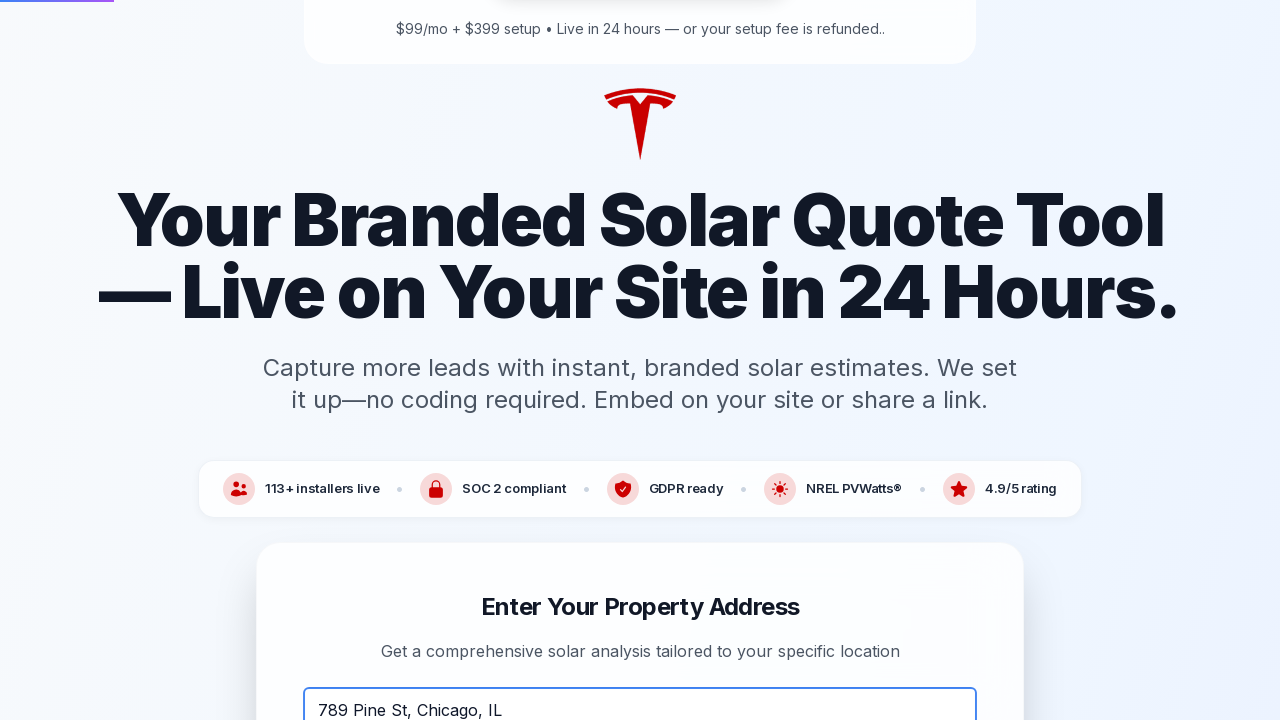

Waited 1 second
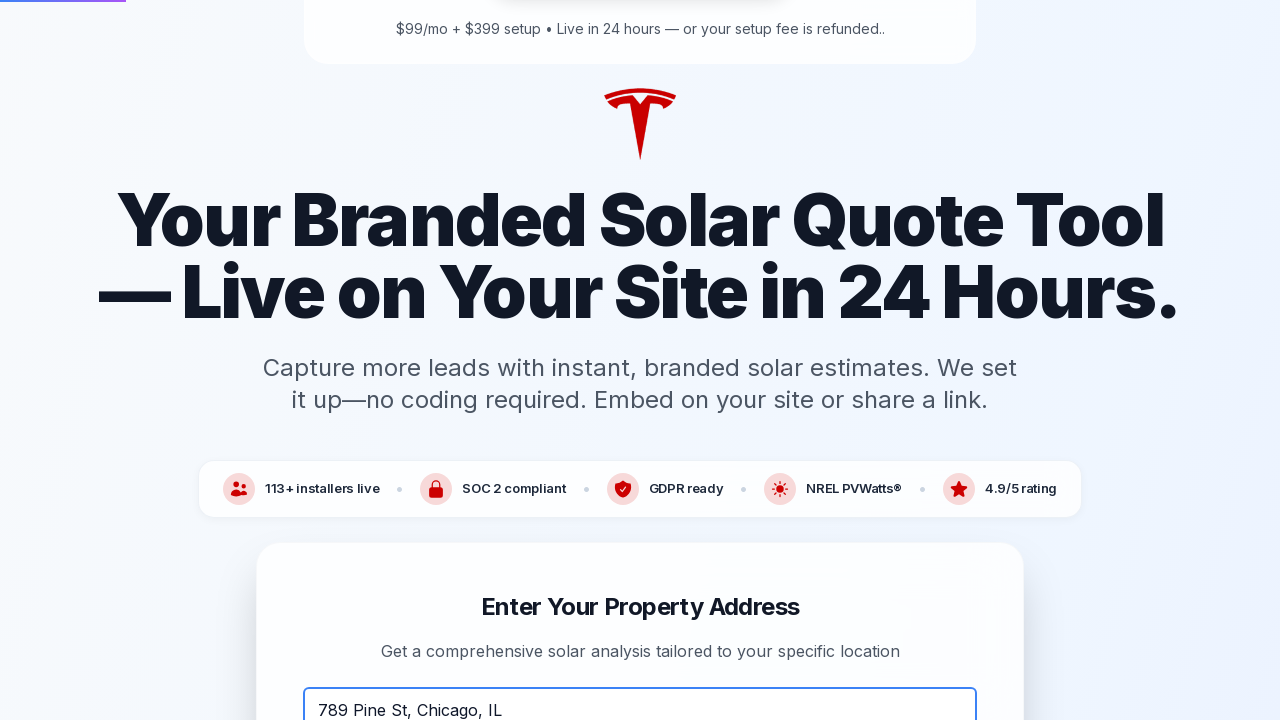

Set up dialog handler to accept alerts
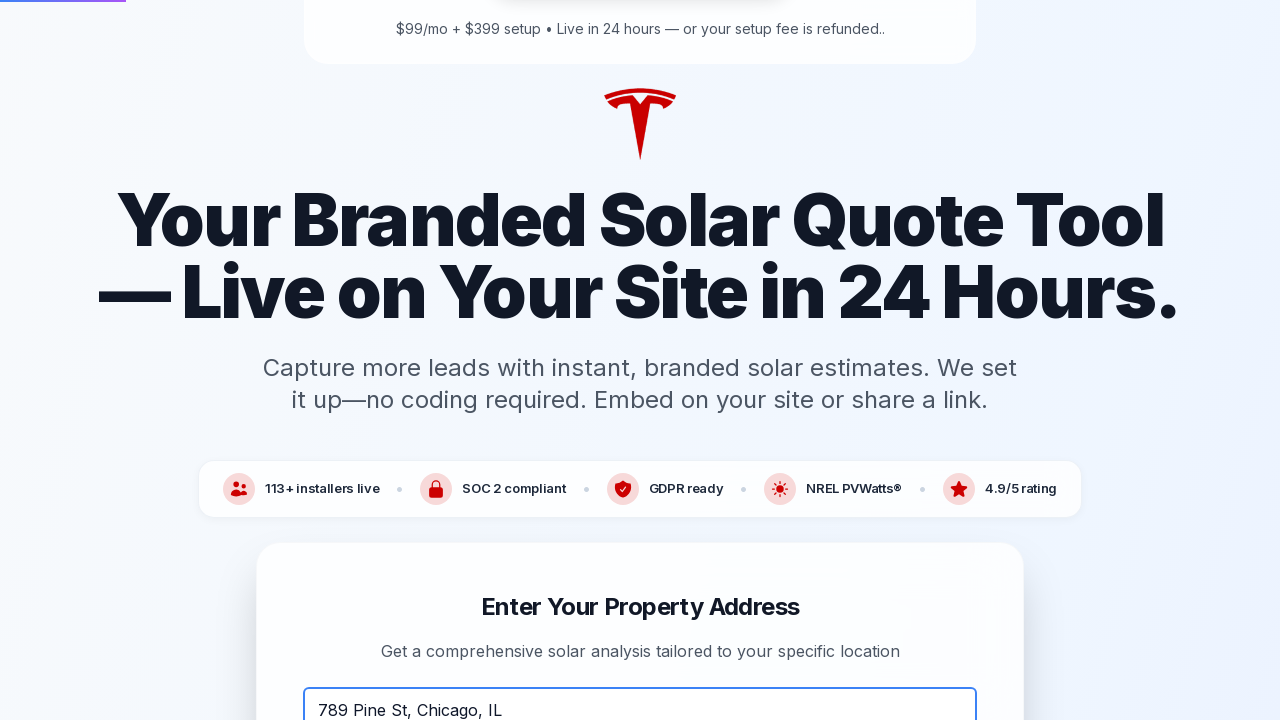

Clicked Generate/Launch button for third report (expected to trigger quota alert) at (1073, 111) on button:has-text("Generate"), button:has-text("Launch") >> nth=0
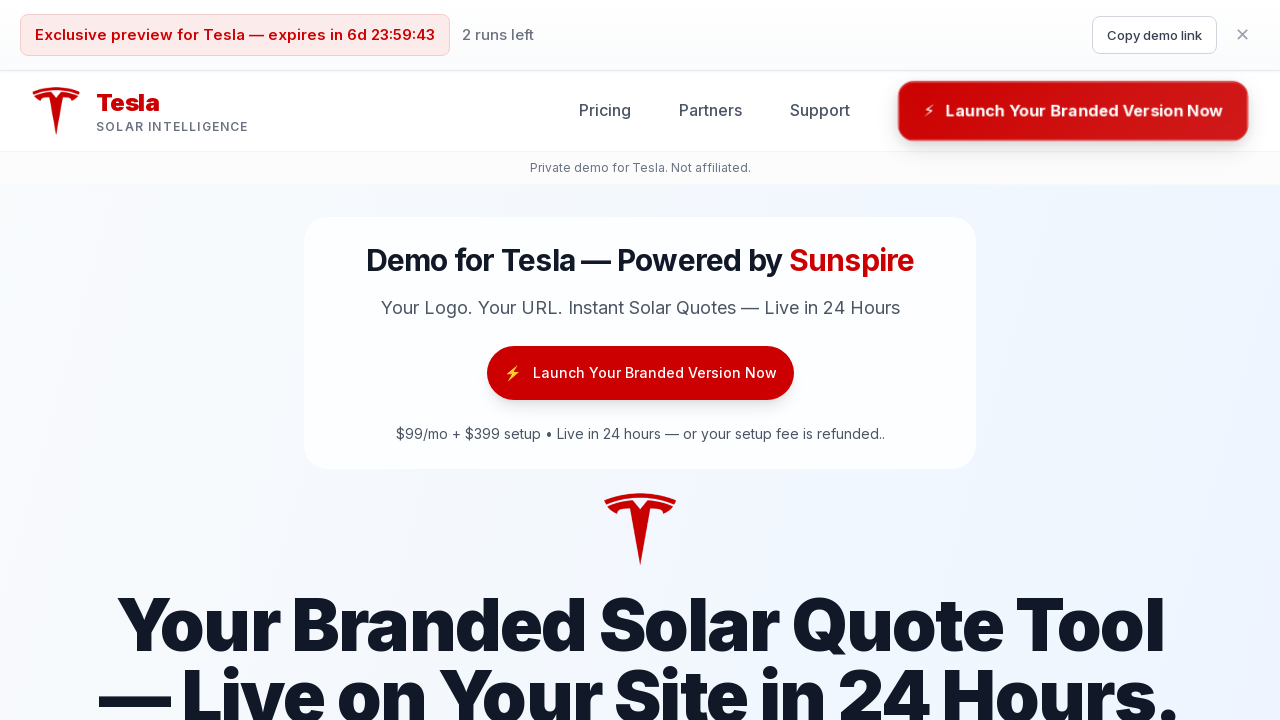

Waited 2 seconds after third button click
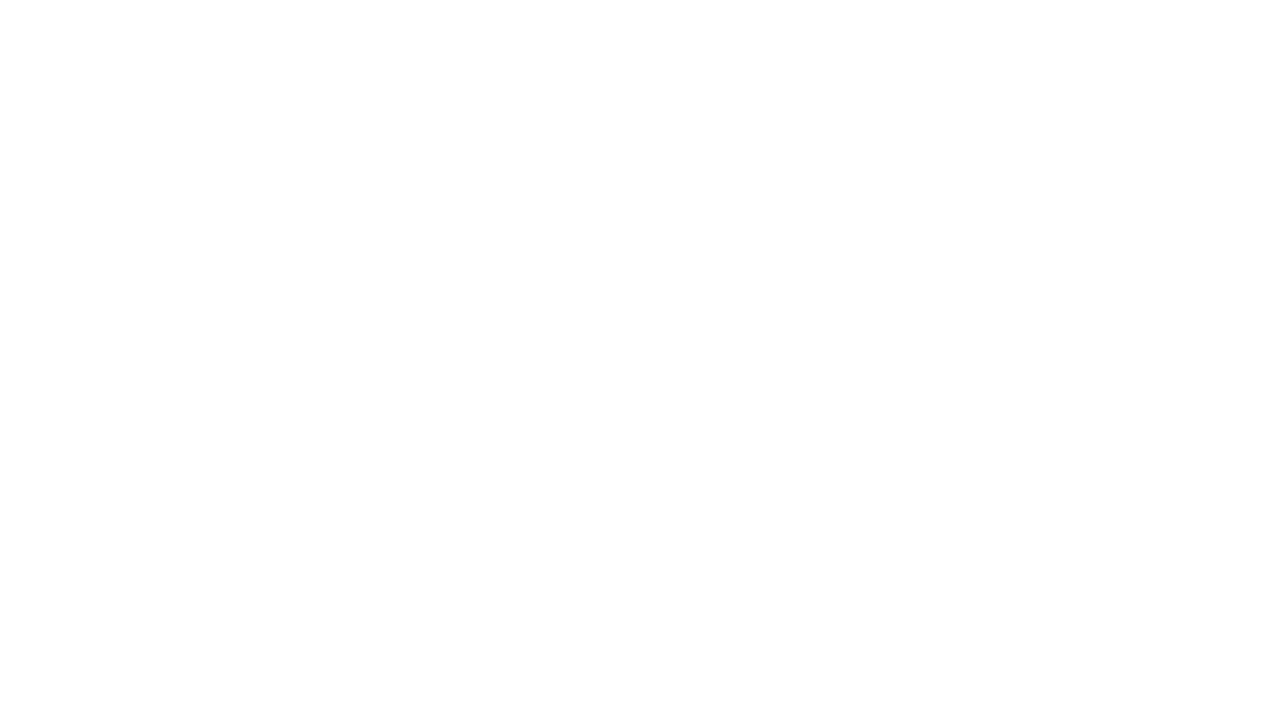

Navigated directly to report page to verify lockout page is displayed
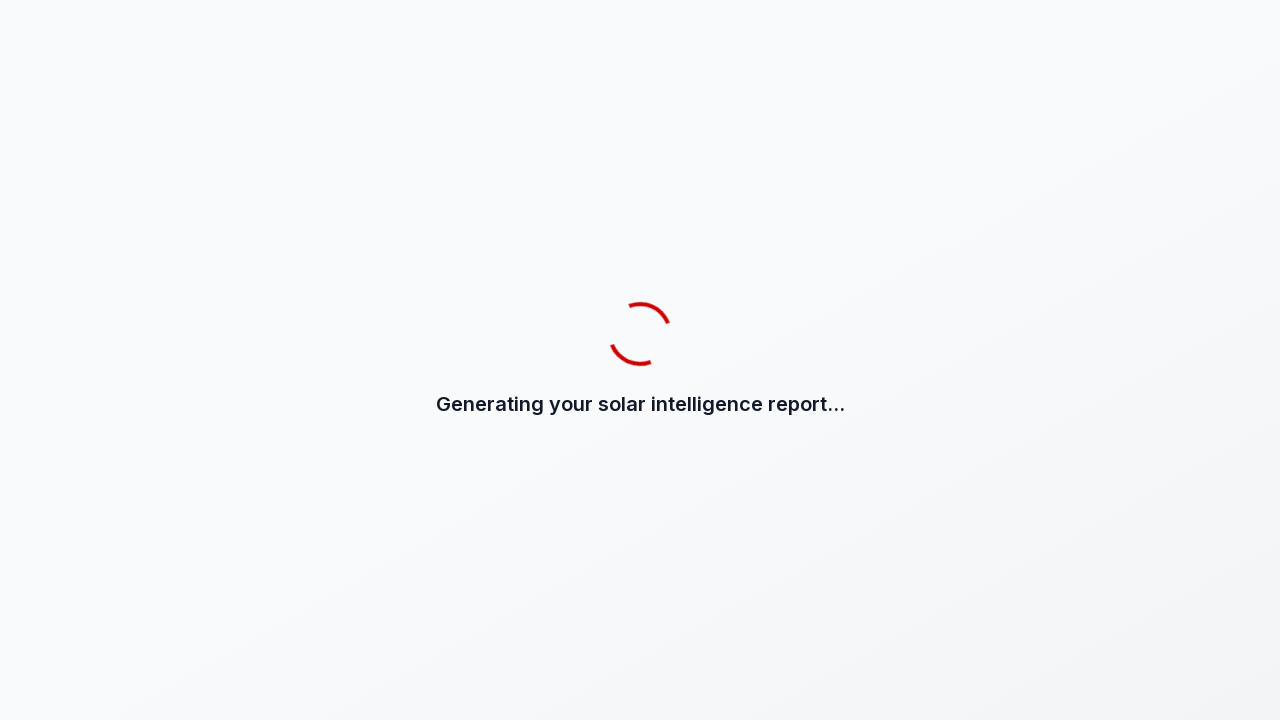

Report page loaded with networkidle state
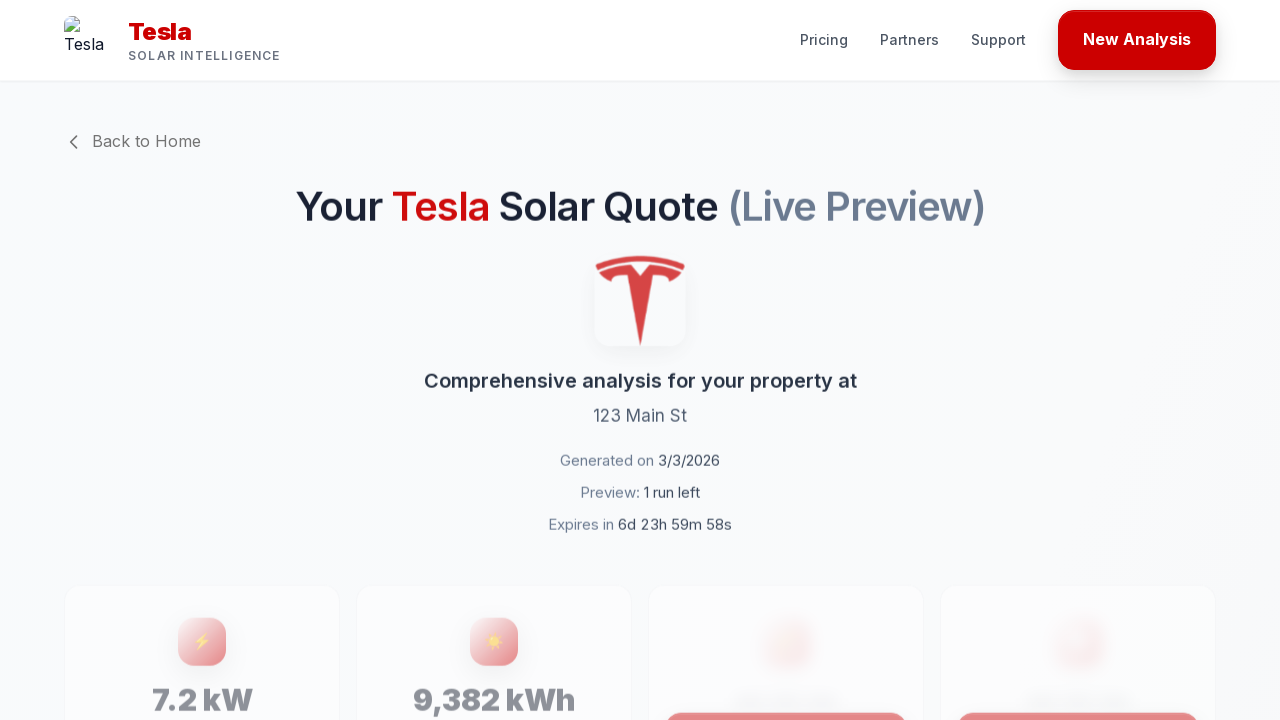

Waited 3 seconds for lockout page to fully render
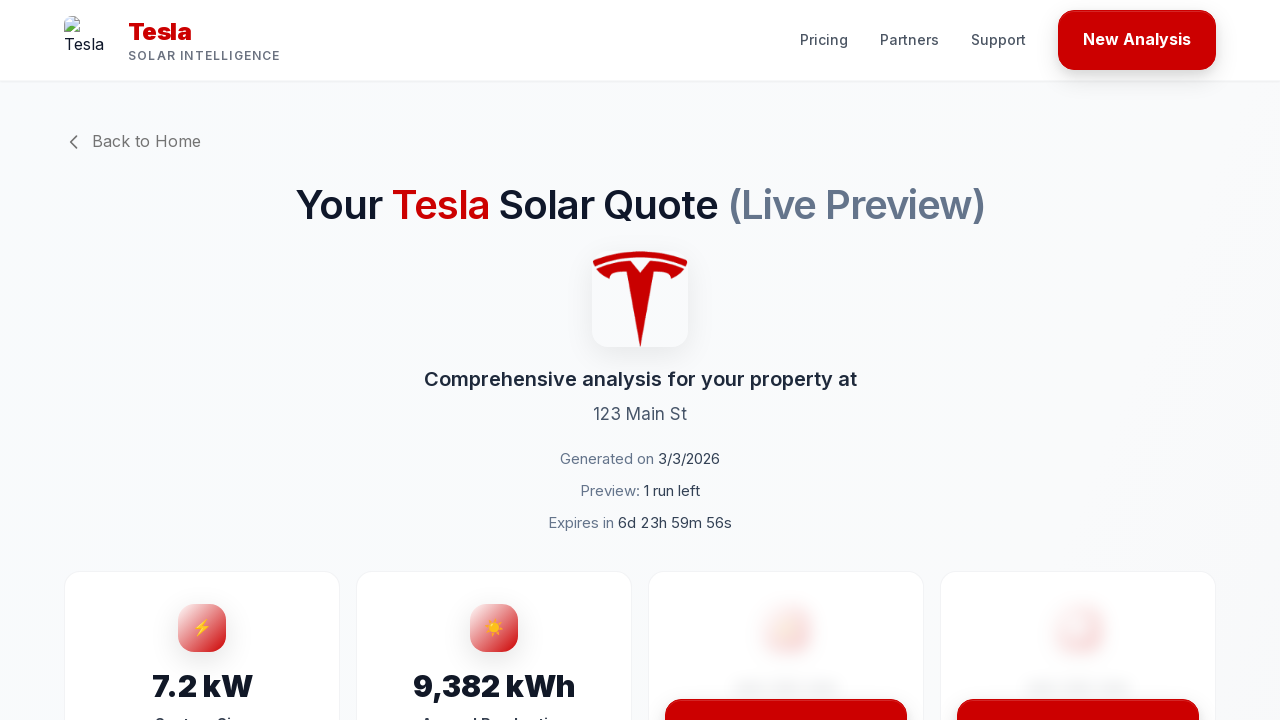

Verified lockout page is displayed with 'Expires in' countdown timer visible
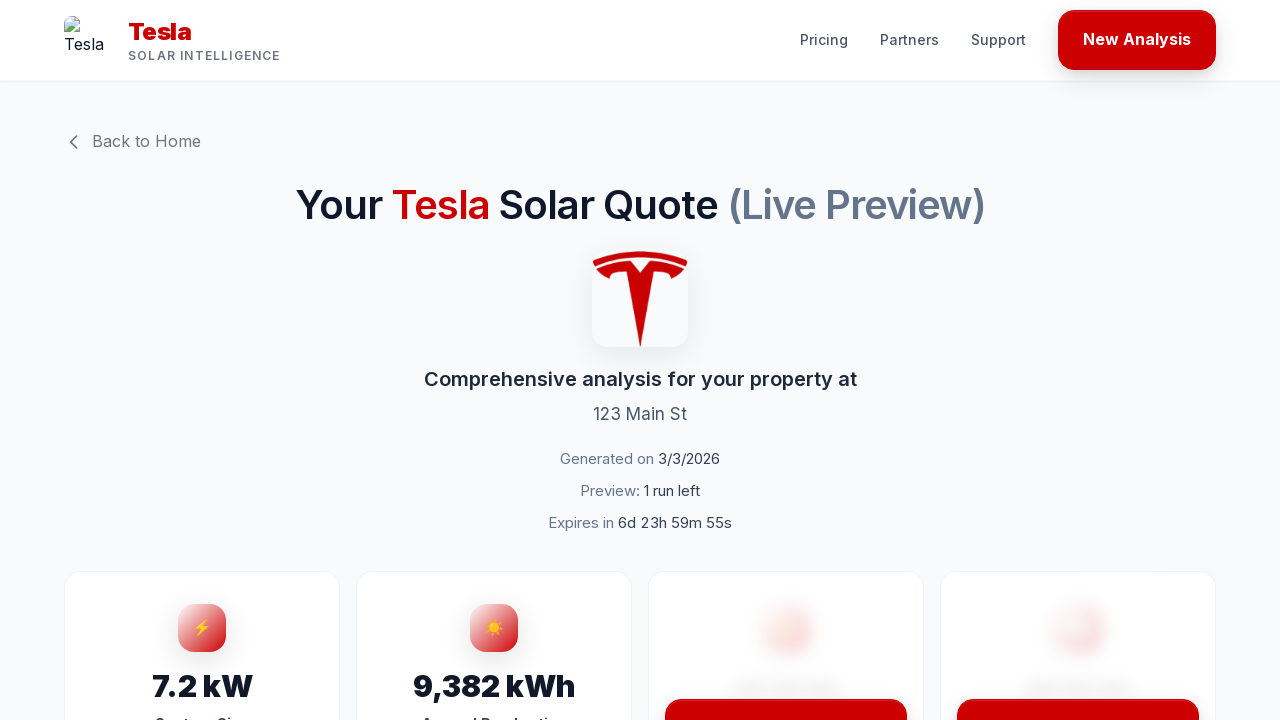

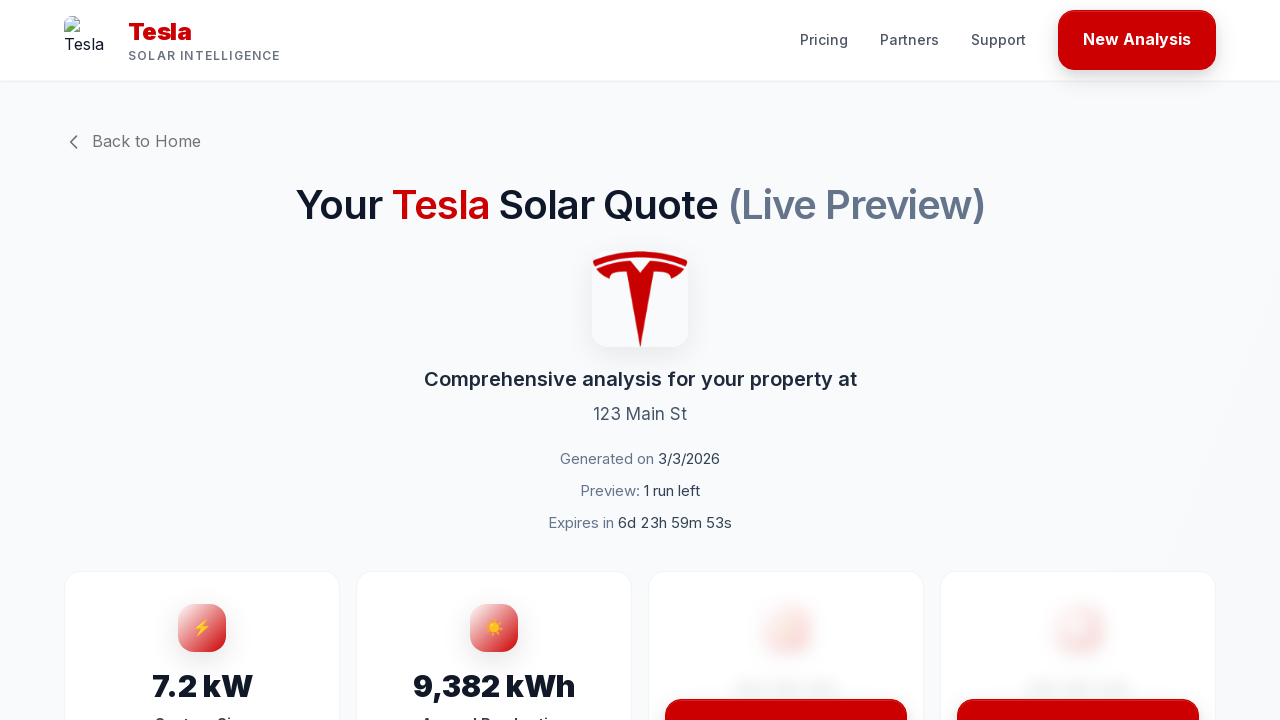